Navigates to a practice page with tables, scrolls to the table section, and extracts information about table structure and content from a specific row

Starting URL: https://rahulshettyacademy.com/AutomationPractice/

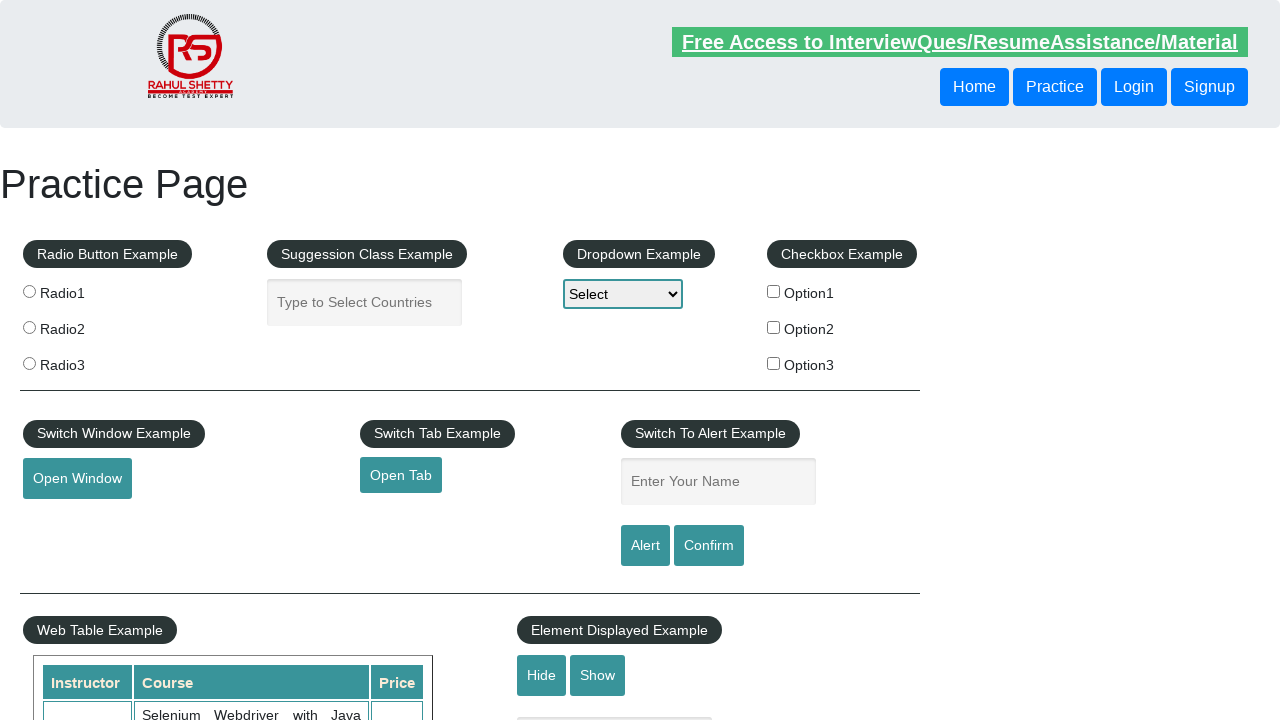

Scrolled down 500 pixels to reach table section
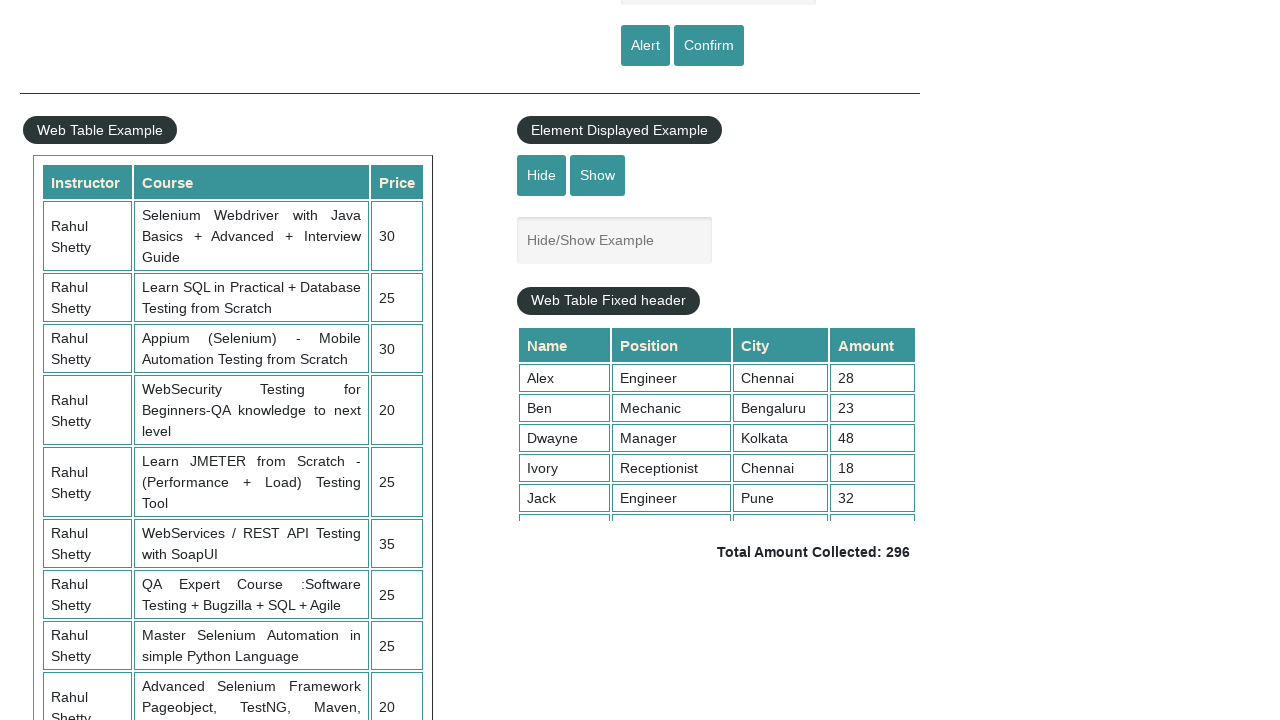

Table element became visible
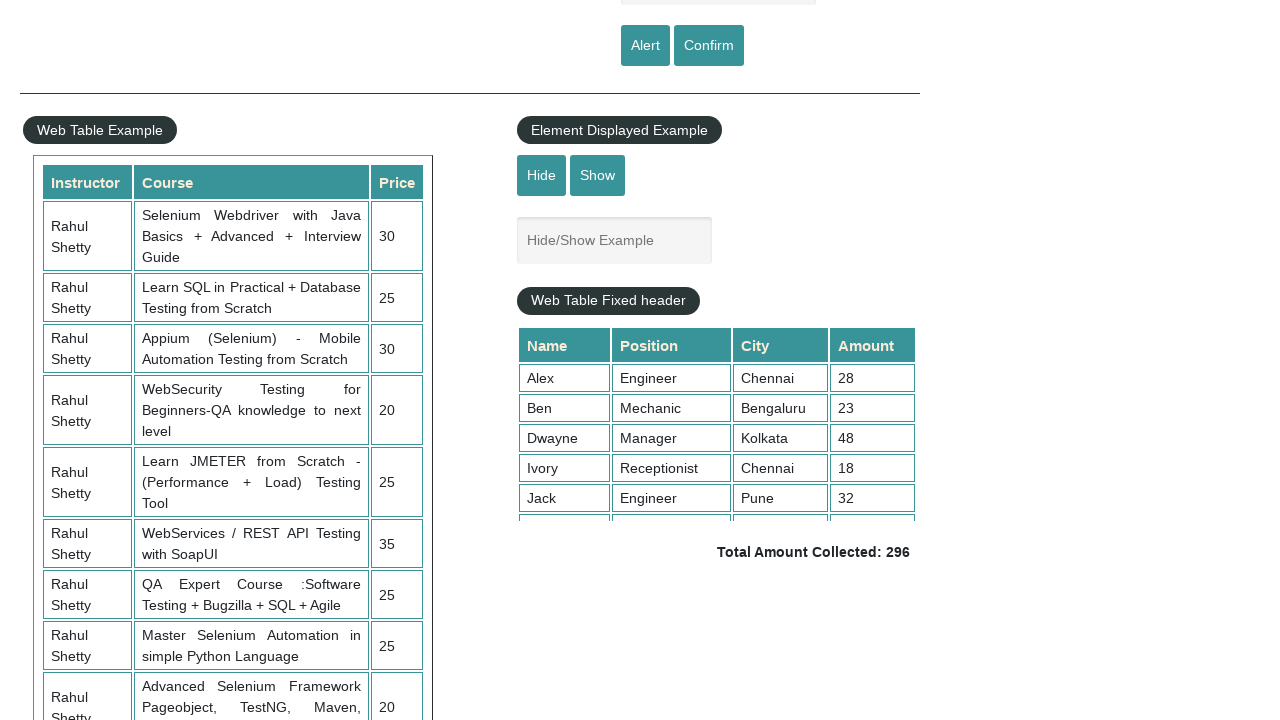

Retrieved all table rows - count: 11
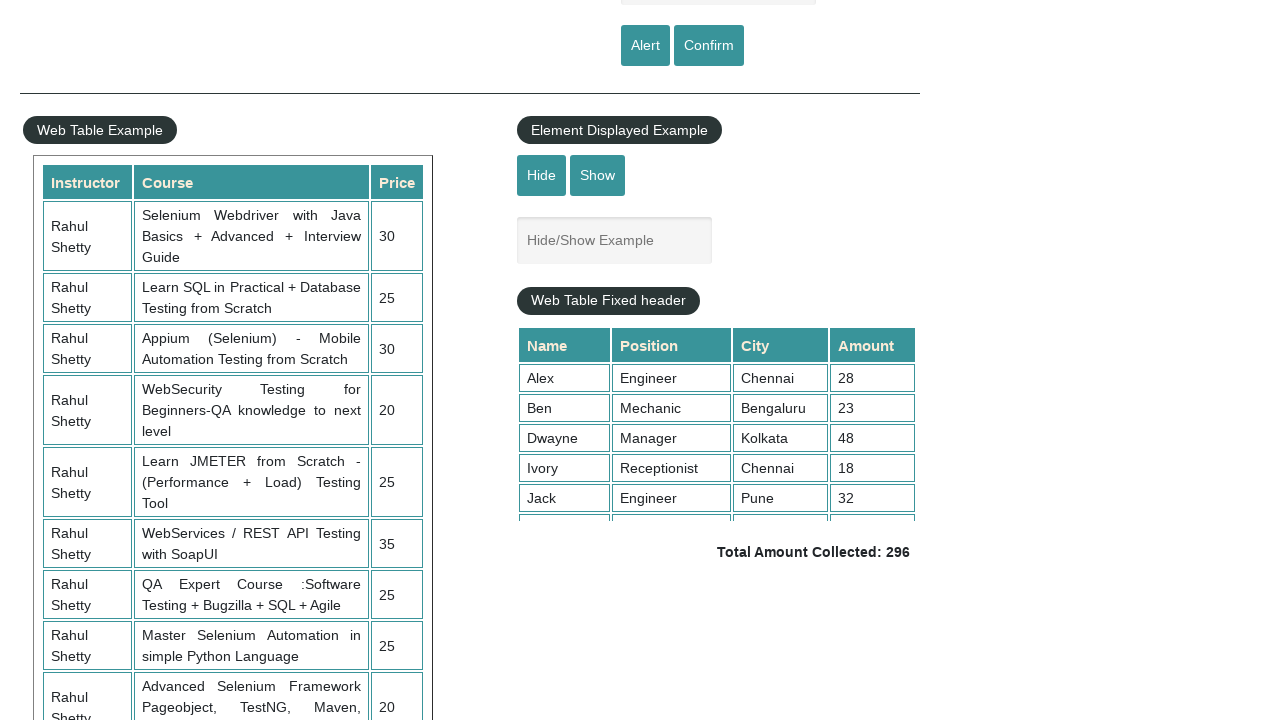

Retrieved all table column headers - count: 3
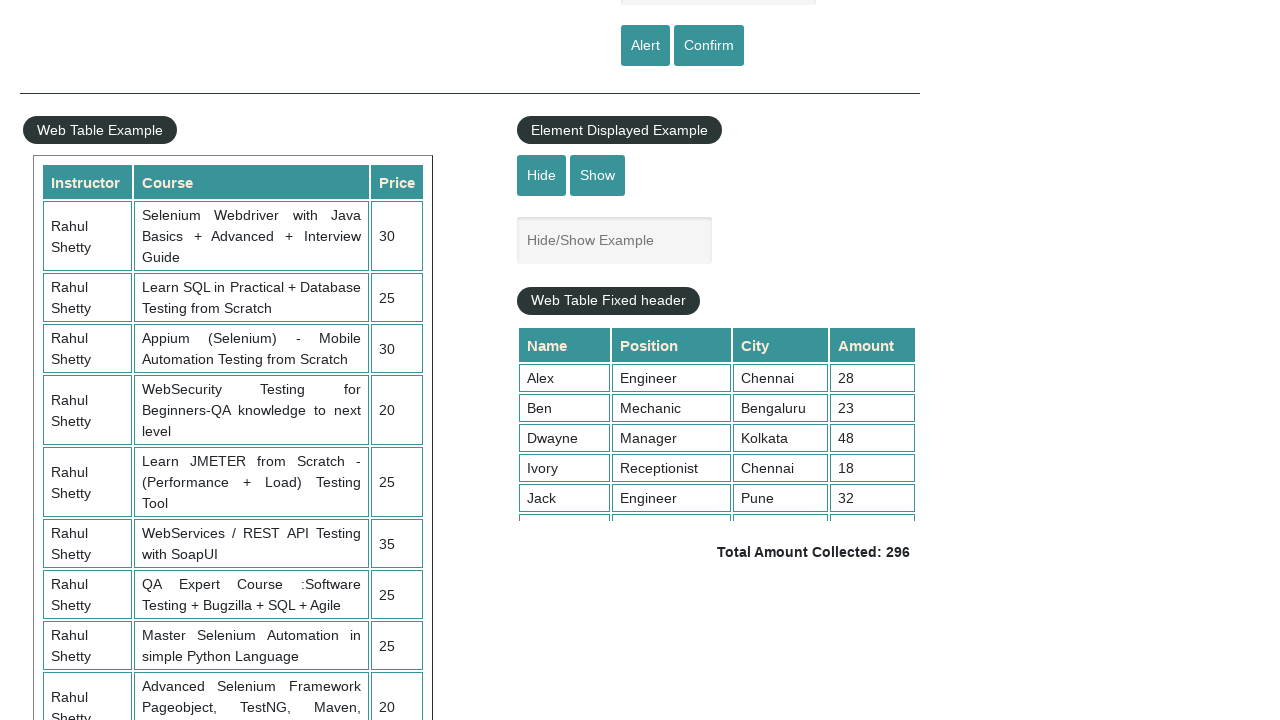

Retrieved all cells from 3rd table row - count: 3
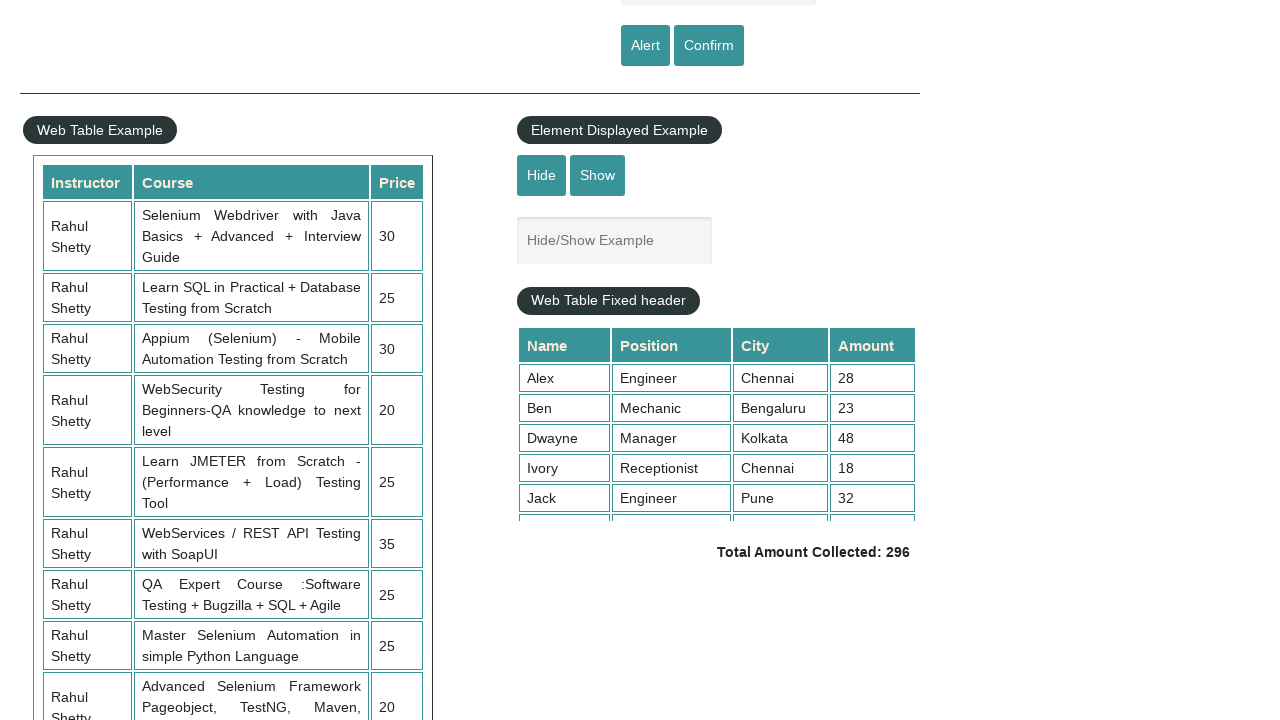

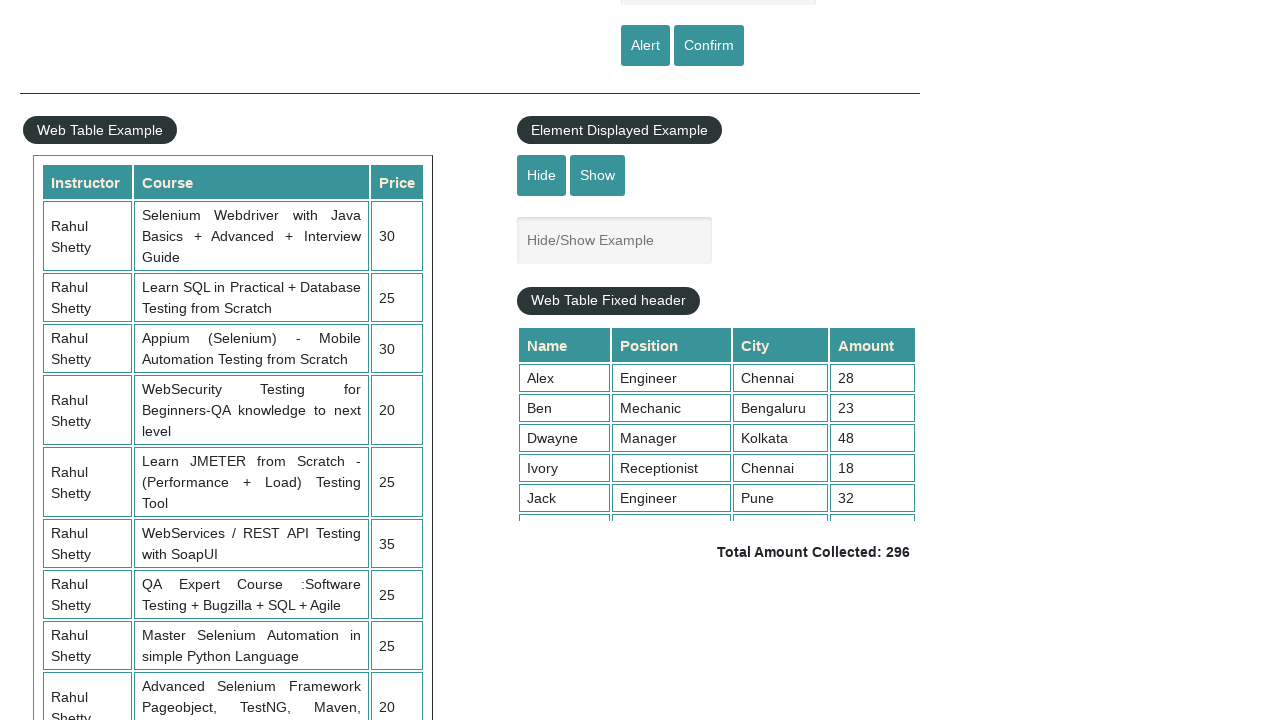